Tests alert handling functionality by switching to an iframe, triggering an alert, and accepting it

Starting URL: https://www.w3schools.com/jsref/tryit.asp?filename=tryjsref_alert

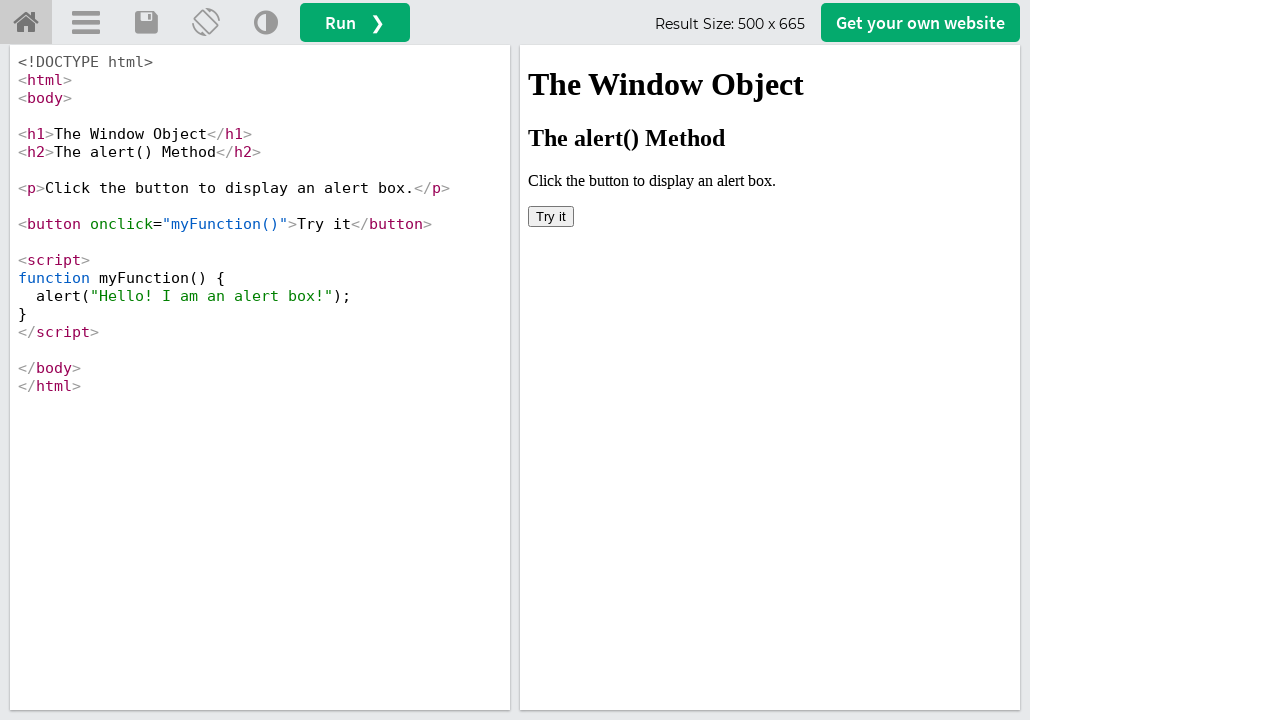

Switched to iframe with name 'iframeResult'
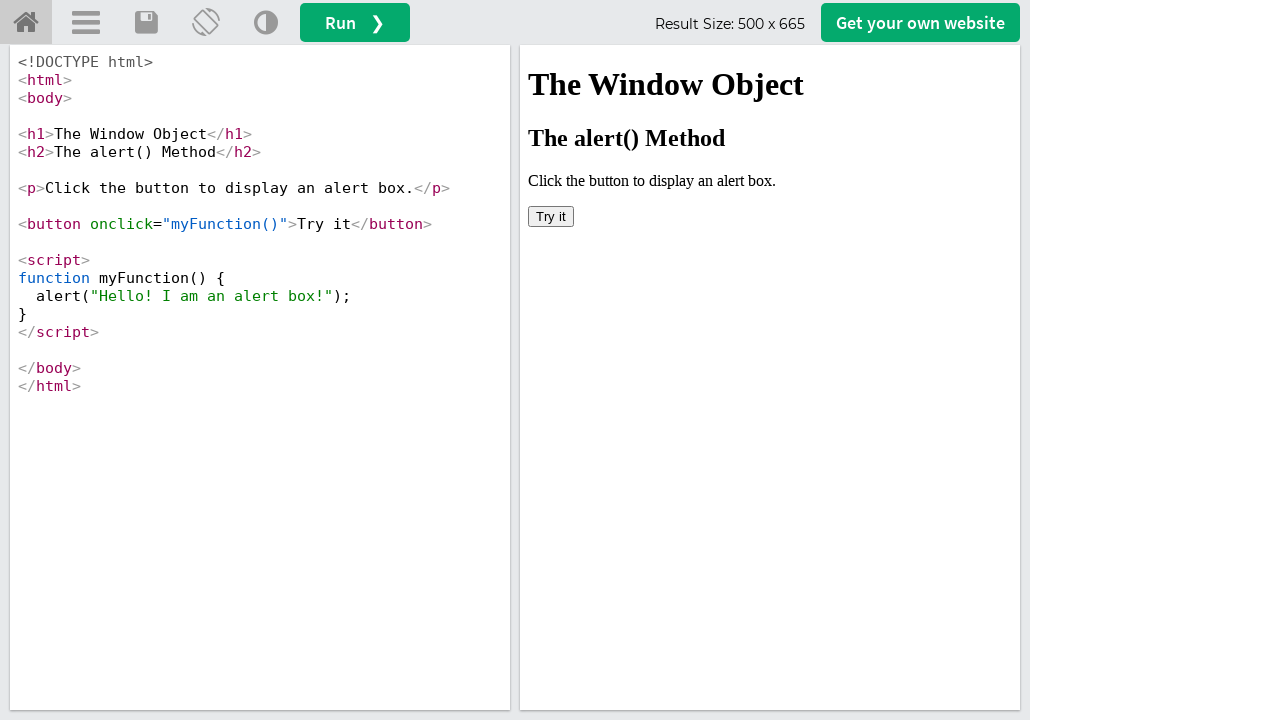

Clicked button in iframe to trigger alert at (551, 216) on button
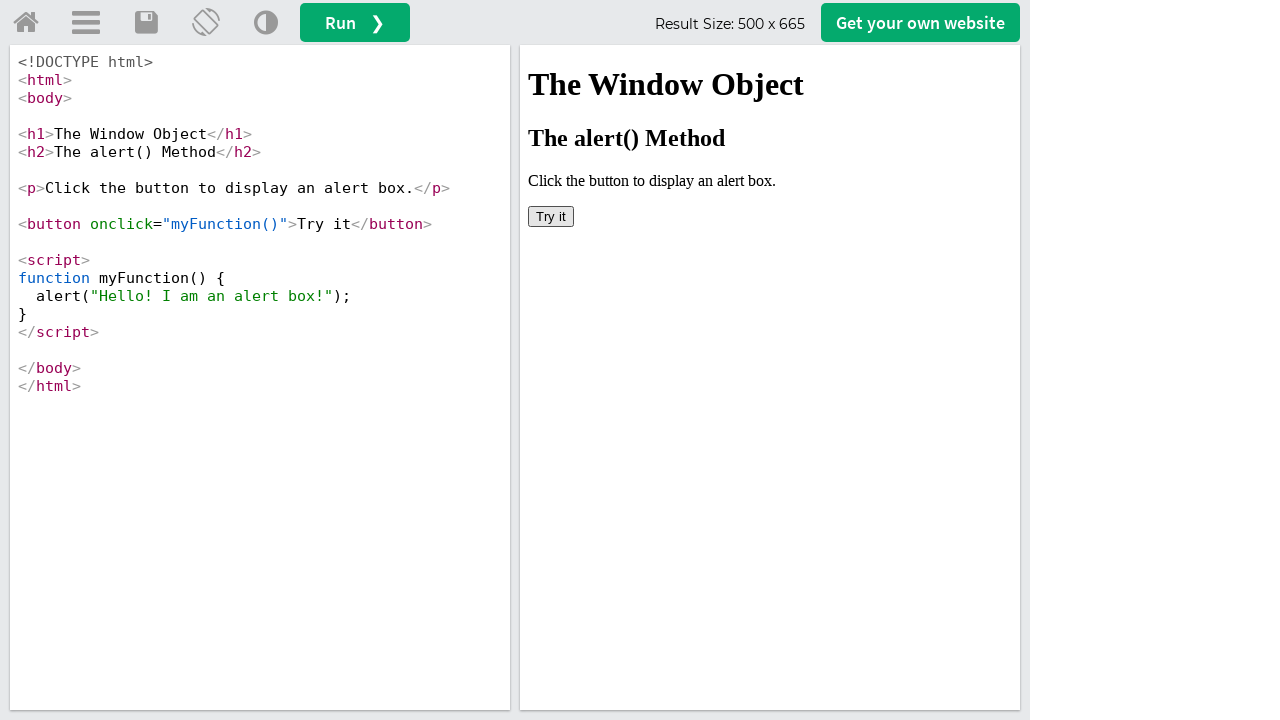

Set up dialog handler to accept alerts
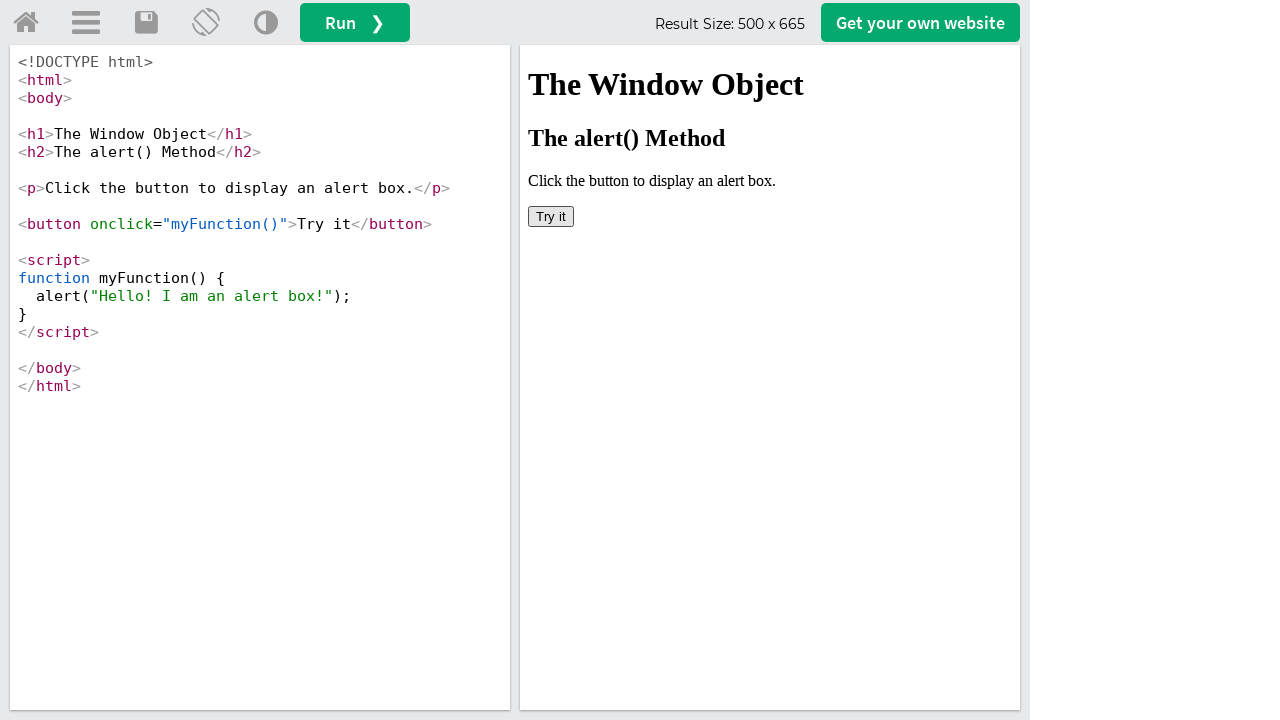

Clicked button again to verify alert handling works at (551, 216) on button
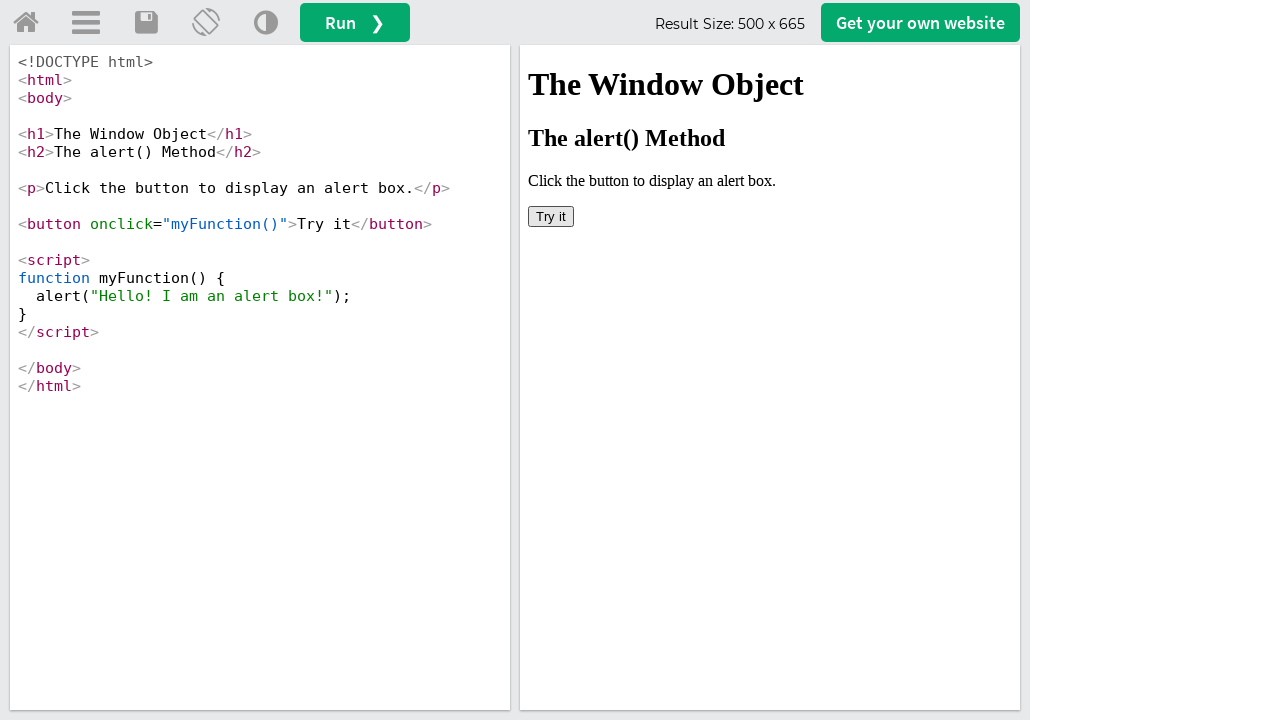

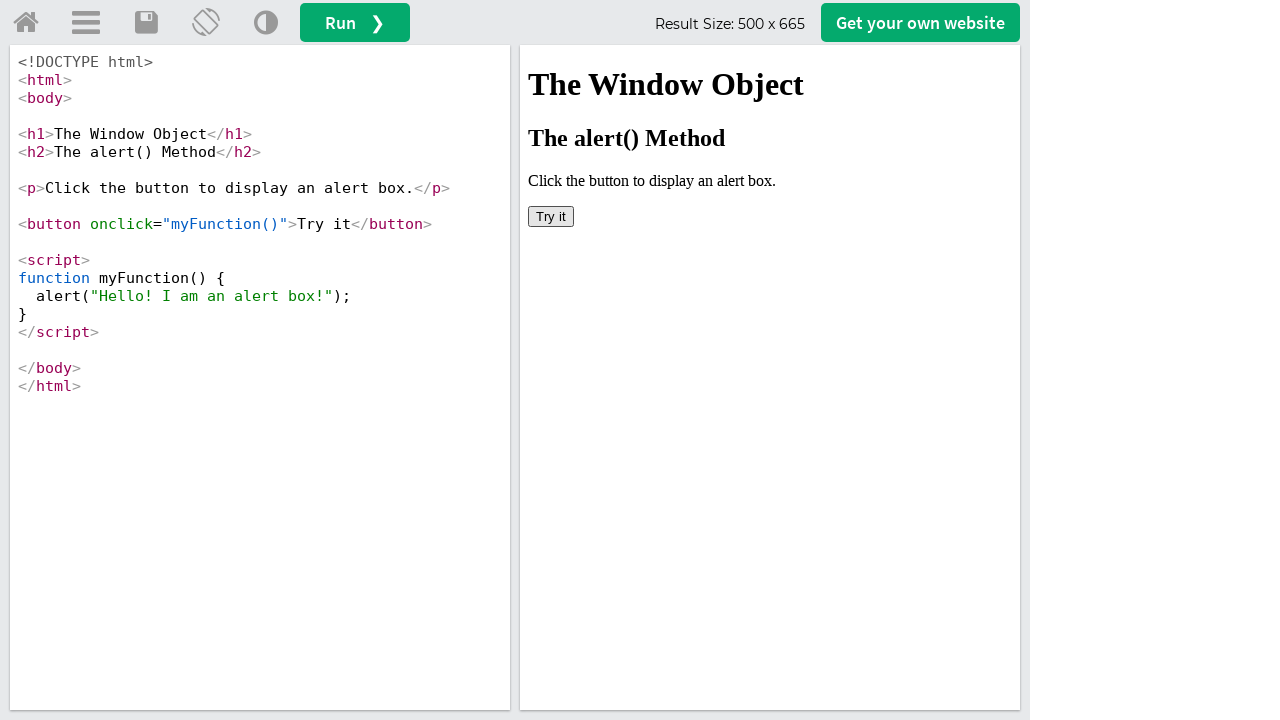